Tests iframe navigation by clicking on the Multiple frames tab, switching between nested frames, and filling a text input inside a nested iframe.

Starting URL: http://demo.automationtesting.in/Frames.html

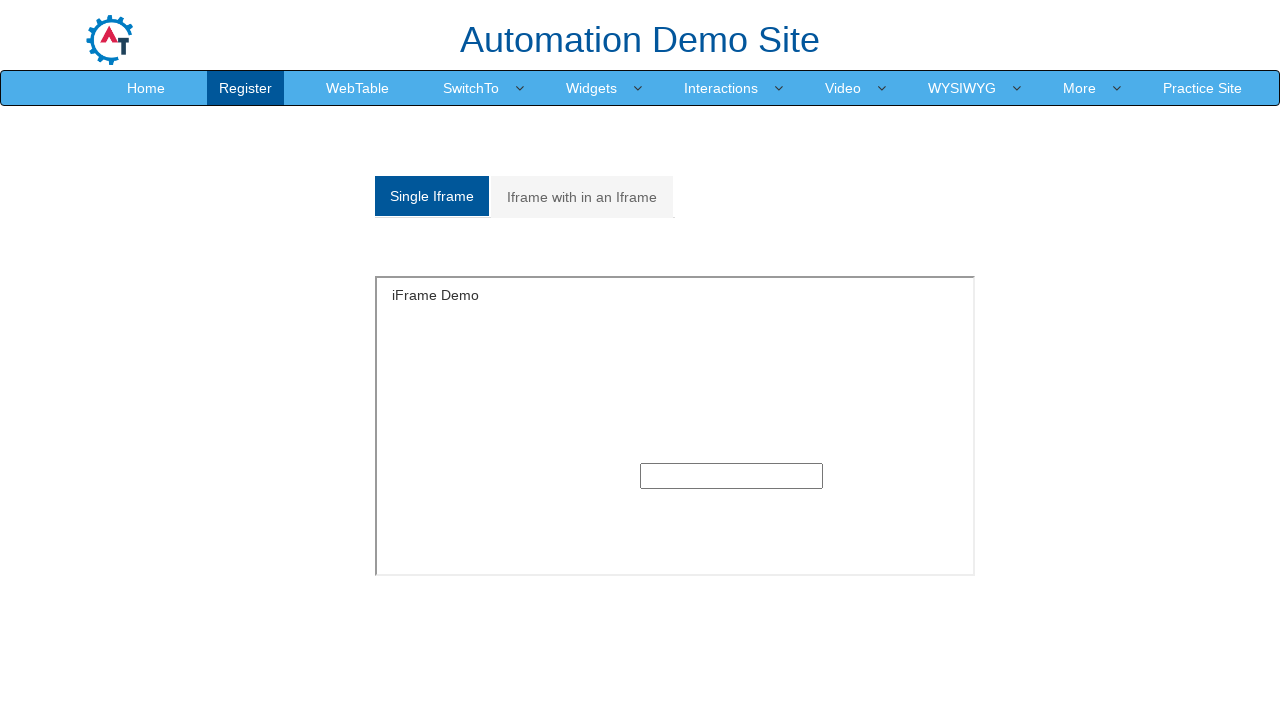

Clicked on the Multiple frames tab at (582, 197) on a[href='#Multiple']
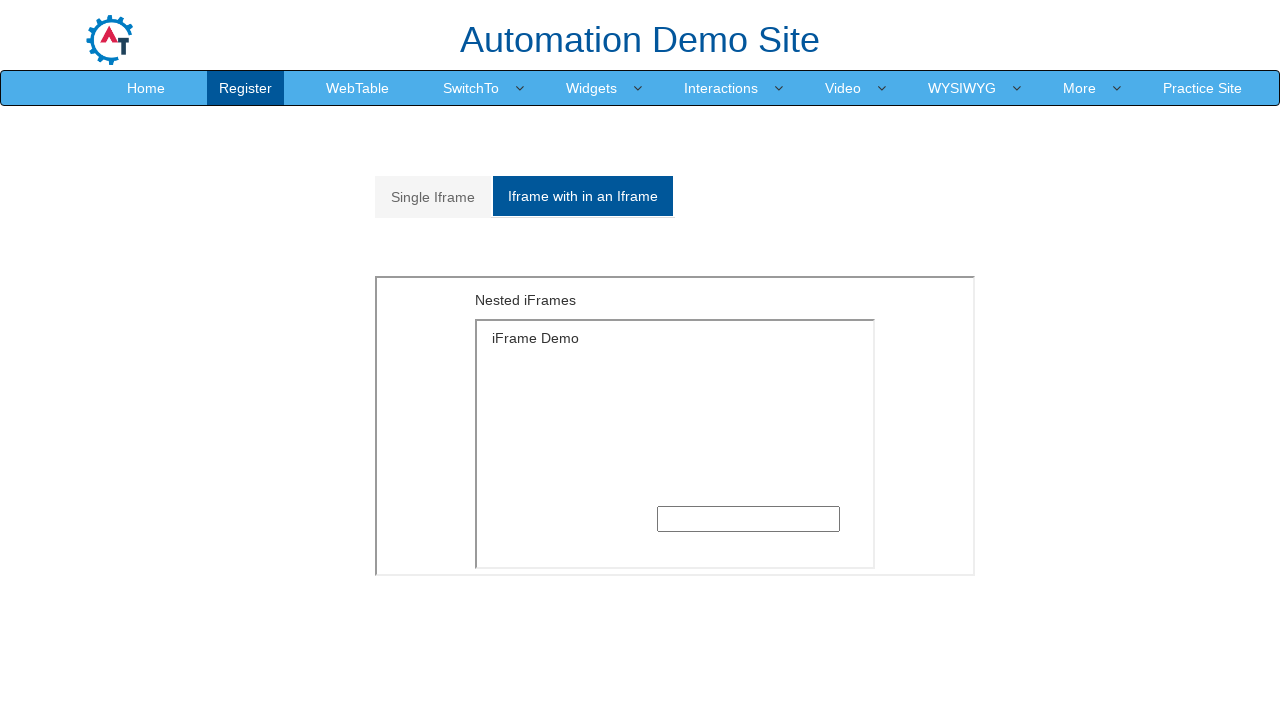

Located and switched to the first MultipleFrames iframe
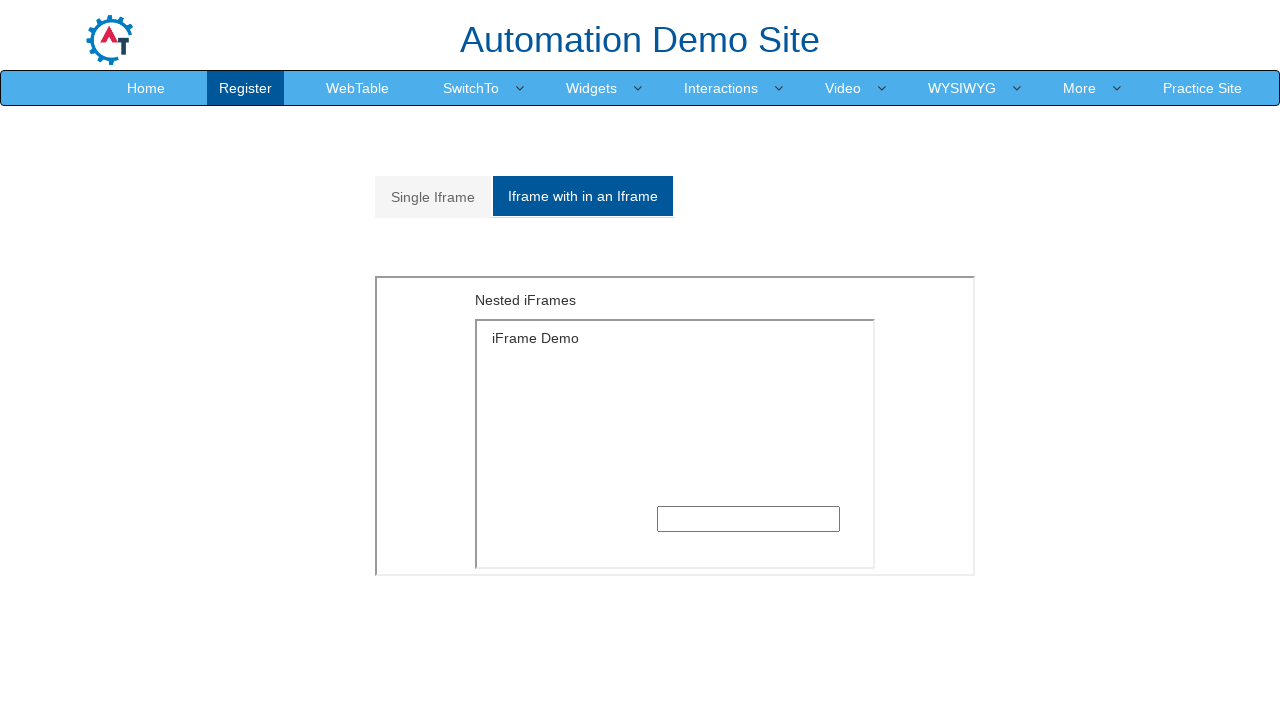

Located the nested SingleFrame iframe within MultipleFrames iframe
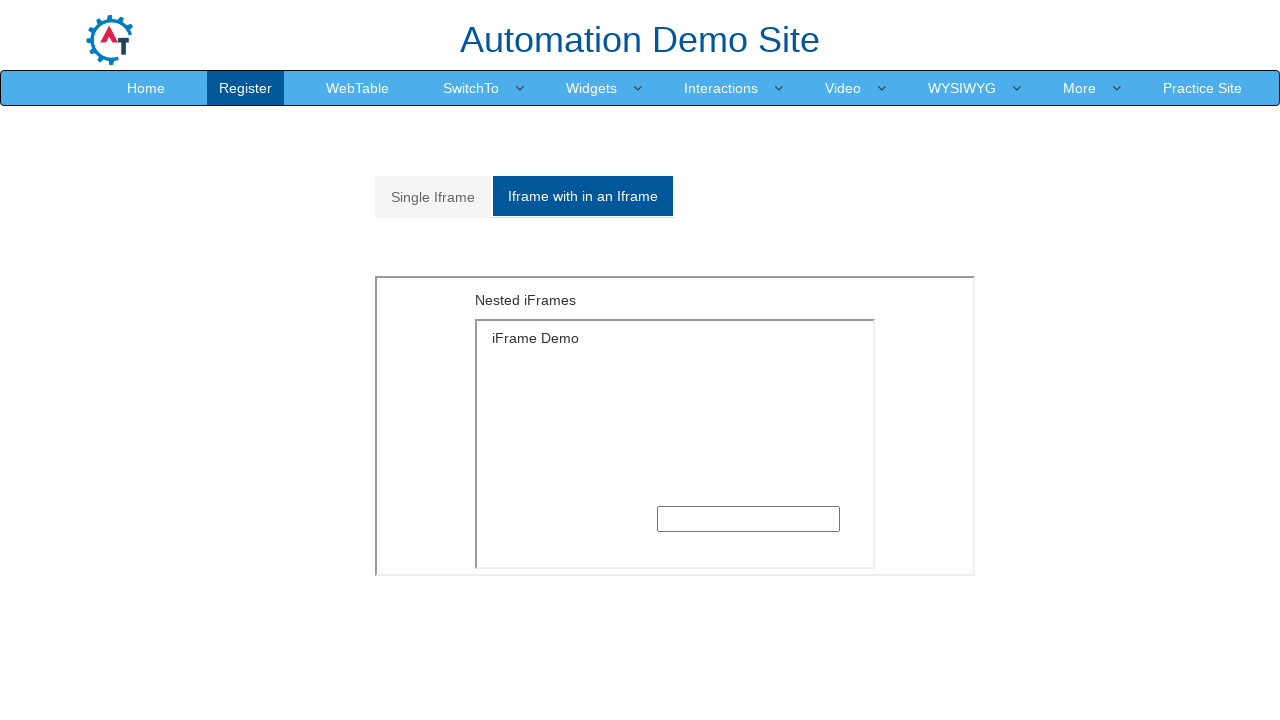

Filled text input in nested iframe with 'poonam' on iframe[src='MultipleFrames.html'] >> nth=0 >> internal:control=enter-frame >> if
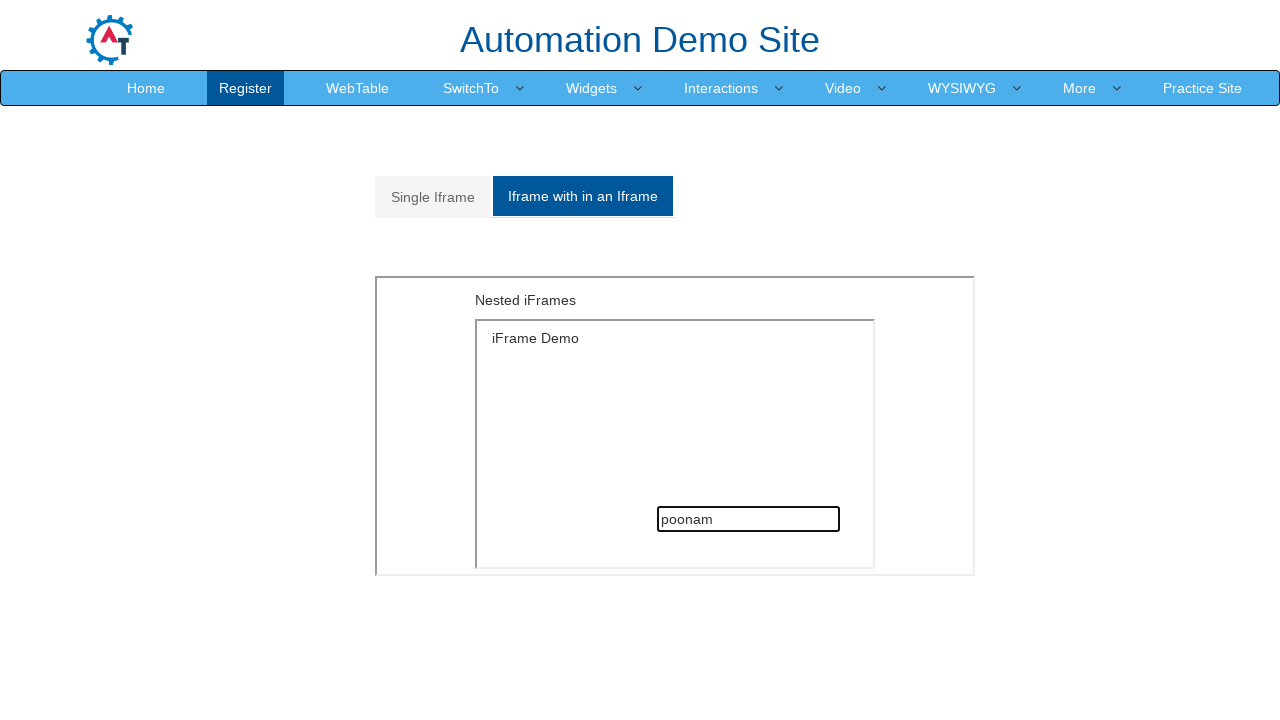

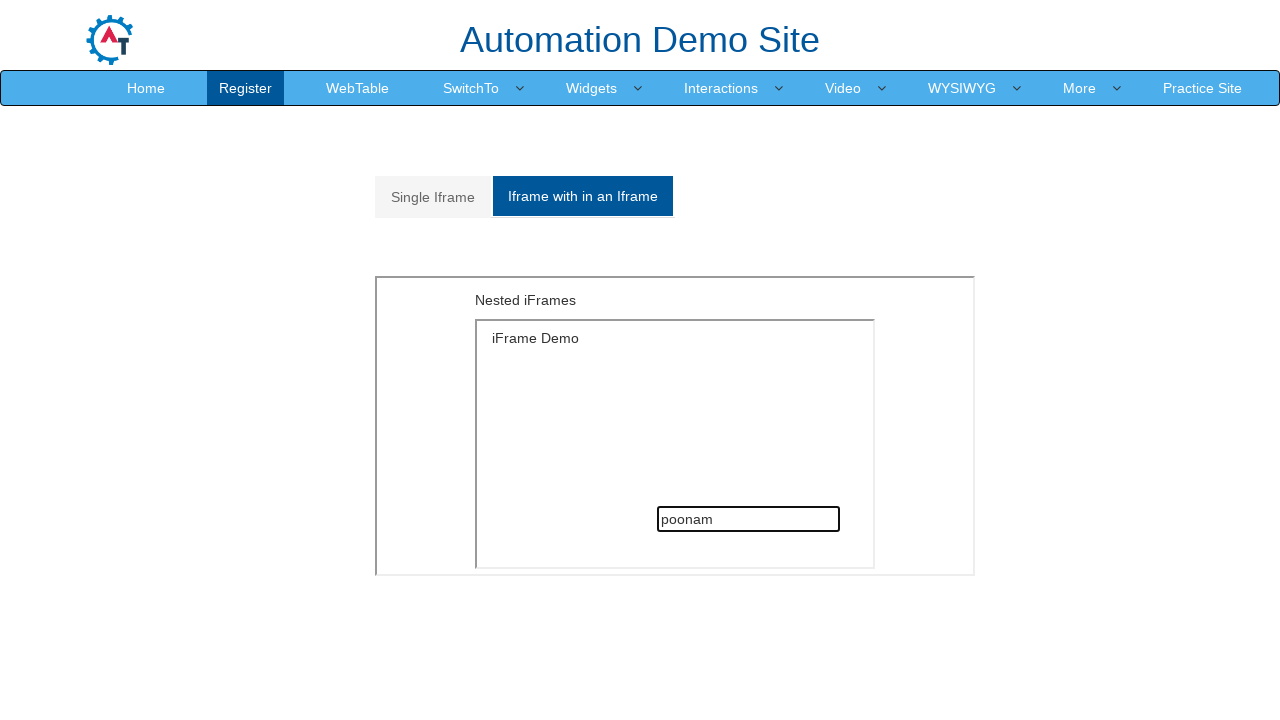